Navigates to a Selenium practice page with offers and clicks on the first column header to sort the table

Starting URL: https://rahulshettyacademy.com/seleniumPractise/#/offers

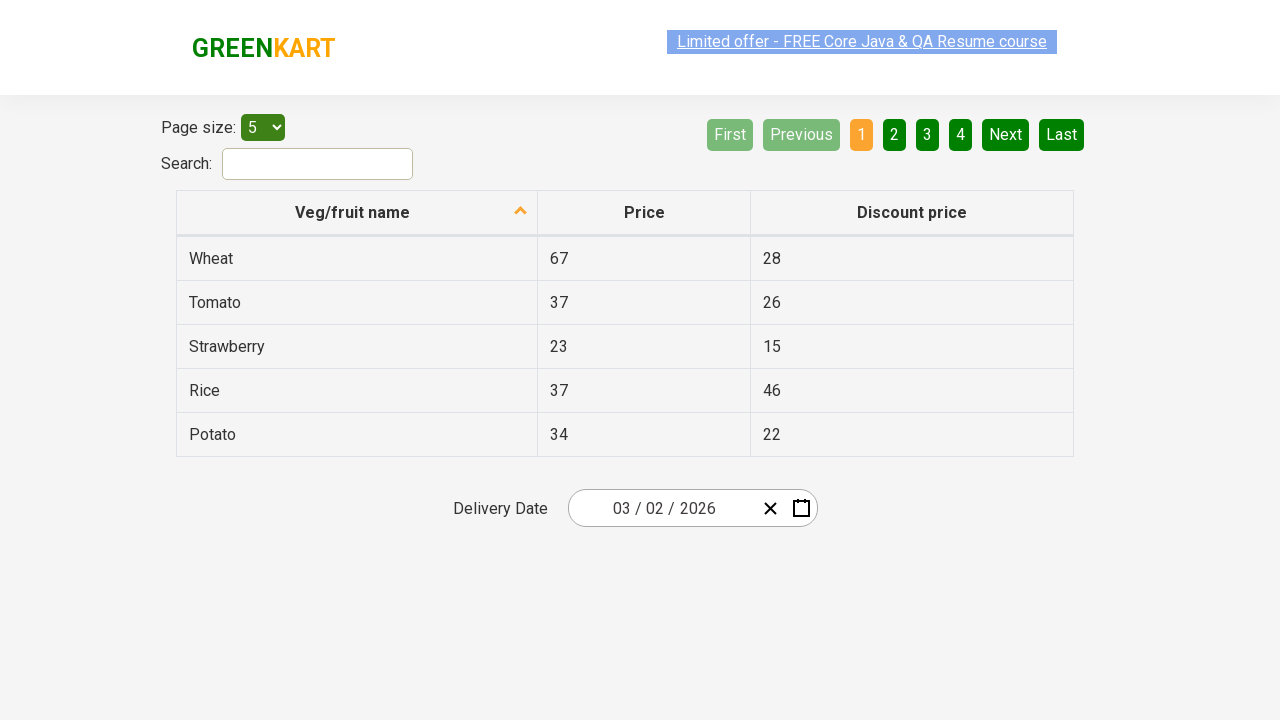

Navigated to Selenium practice offers page
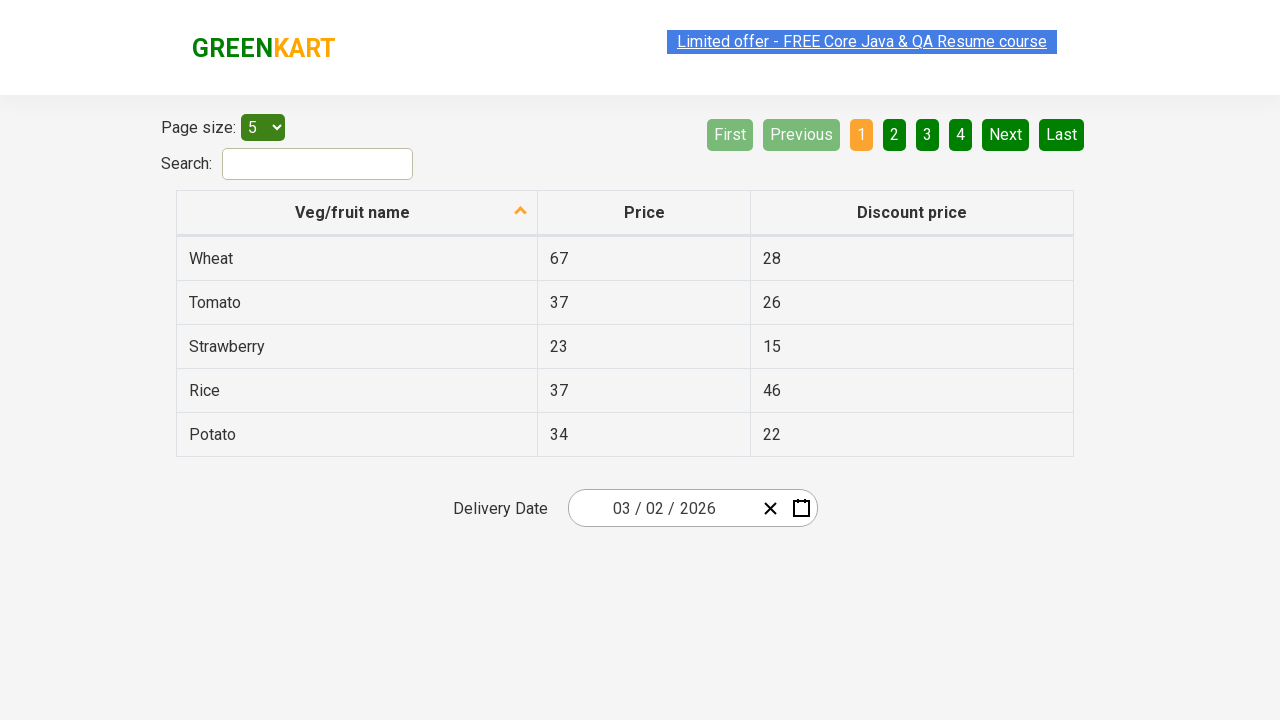

Clicked first column header to sort the table at (357, 213) on th[role*='columnheader']:nth-child(1)
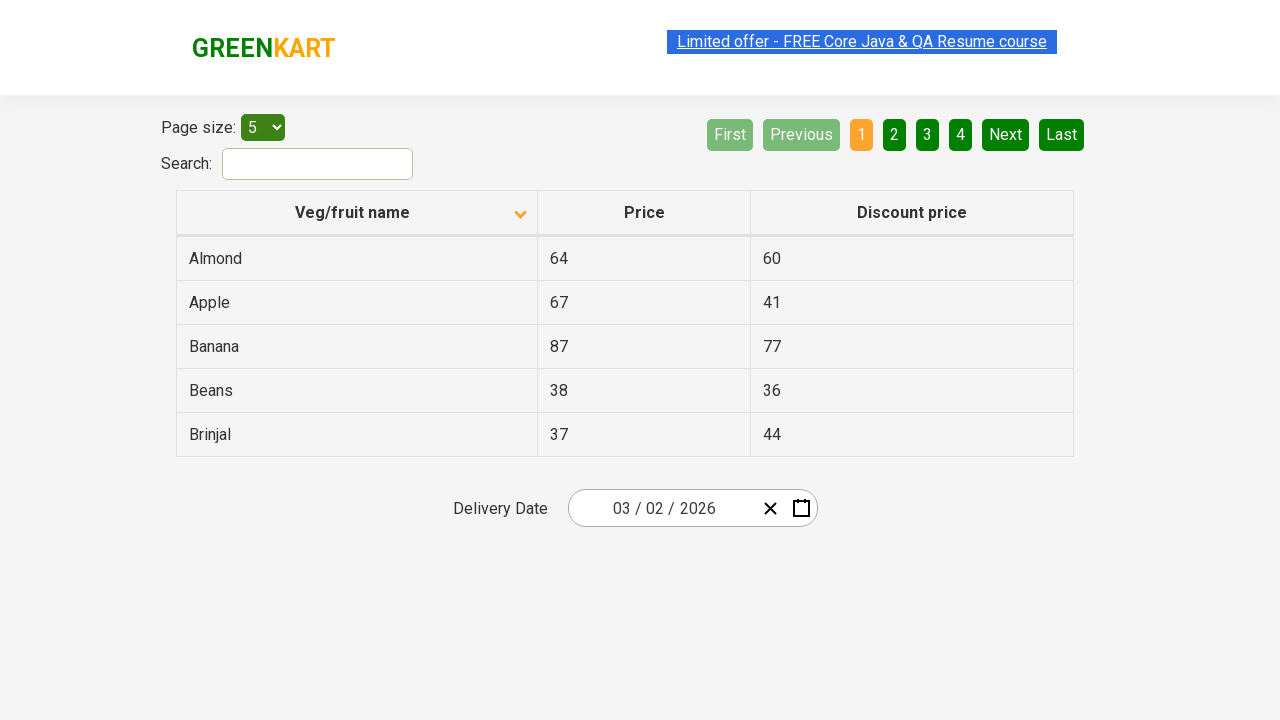

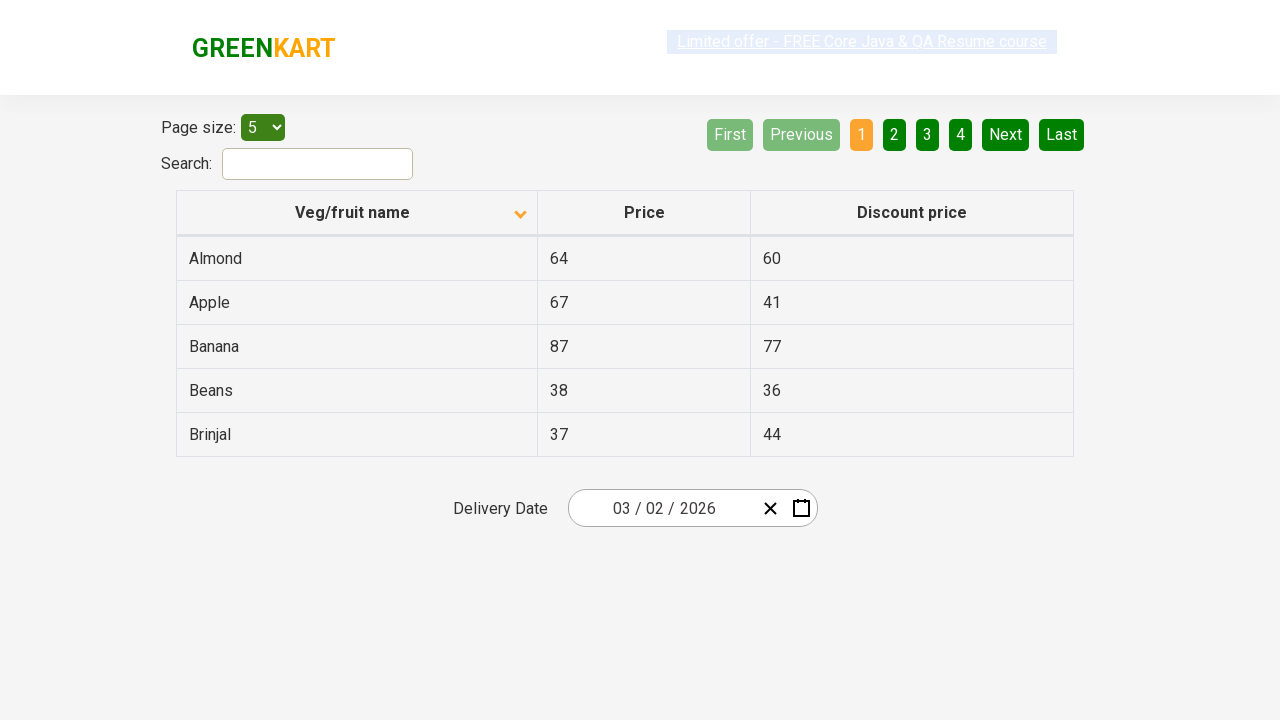